Solves a math problem by reading two numbers from the page, calculating their sum, and selecting the result from a dropdown menu

Starting URL: http://suninjuly.github.io/selects1.html

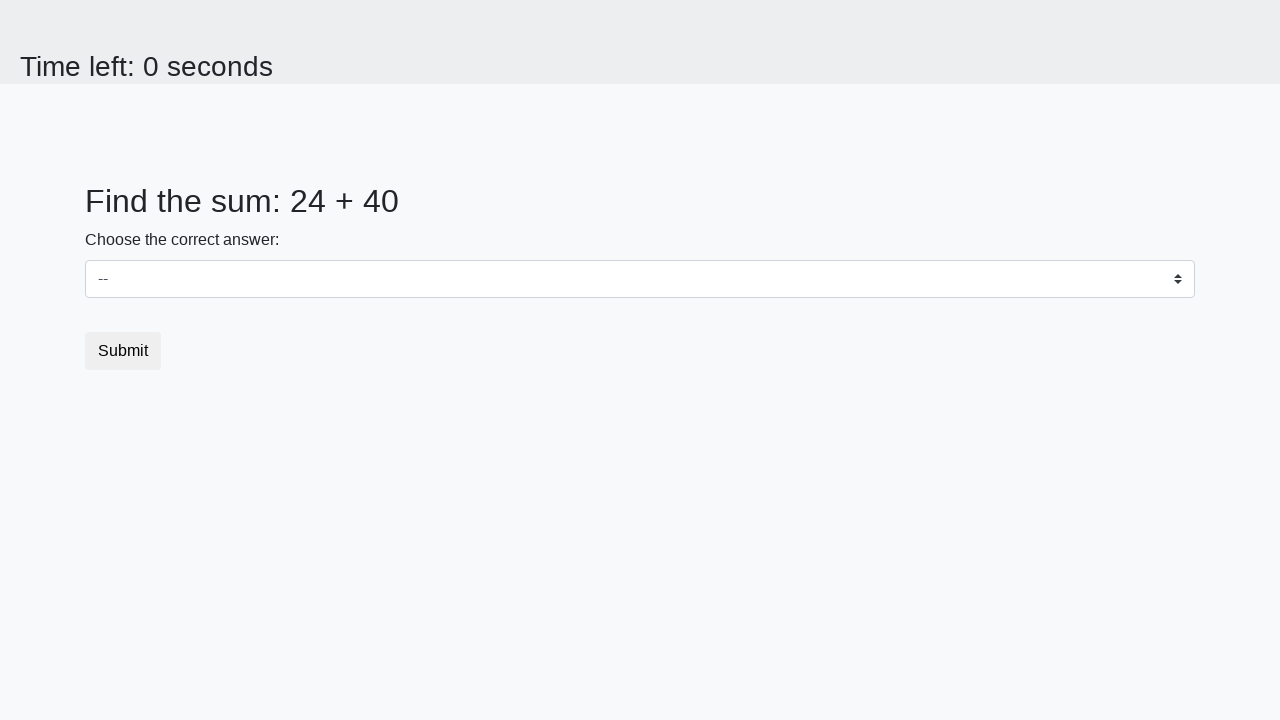

Retrieved first number from page
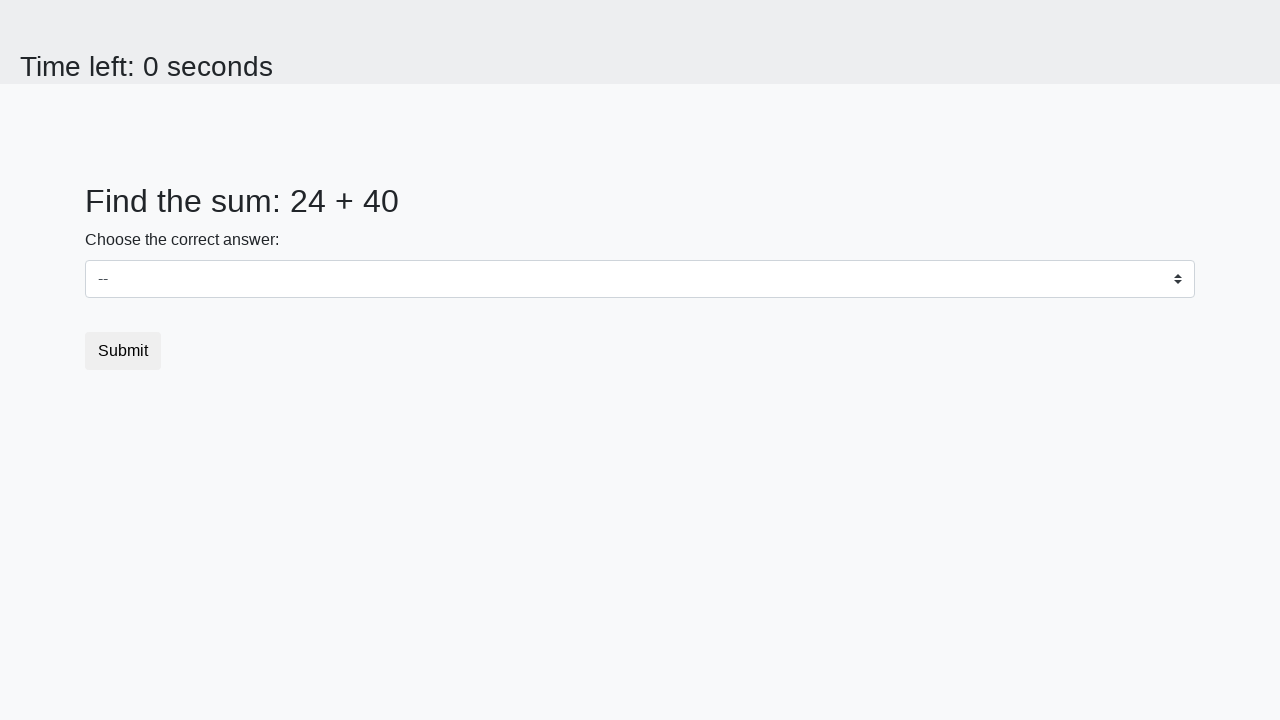

Retrieved second number from page
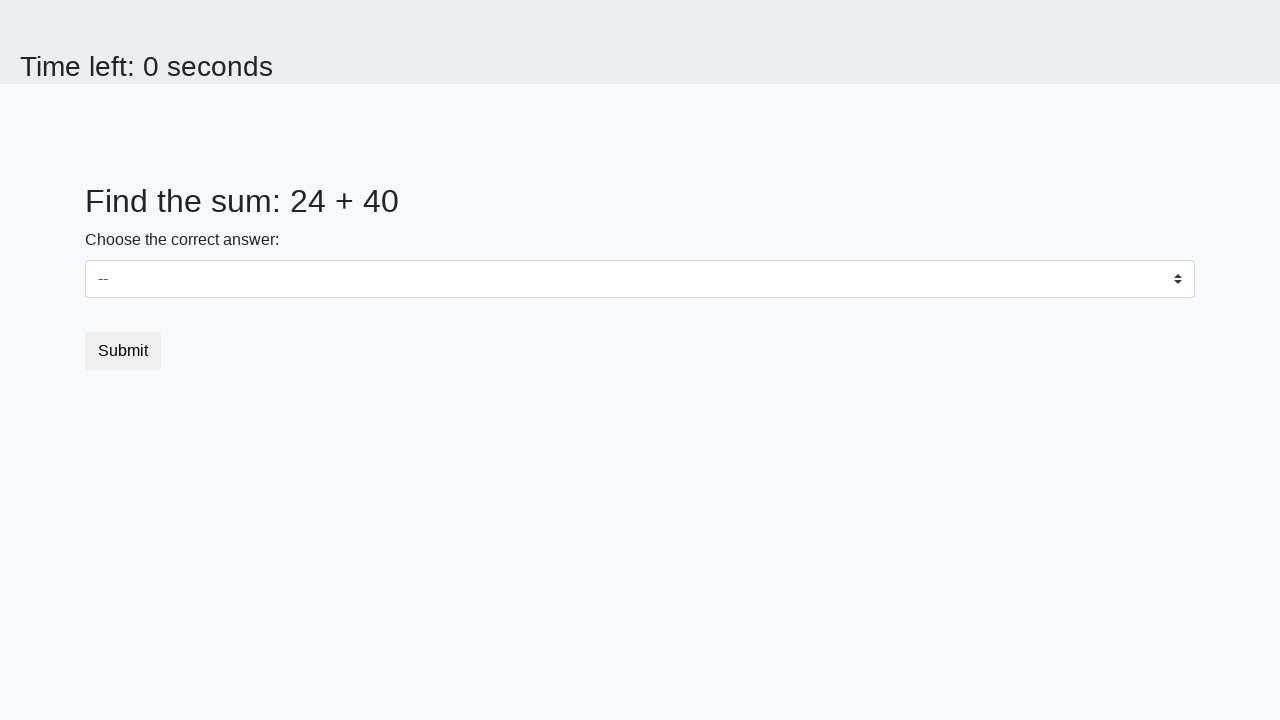

Calculated sum: 24 + 40 = 64
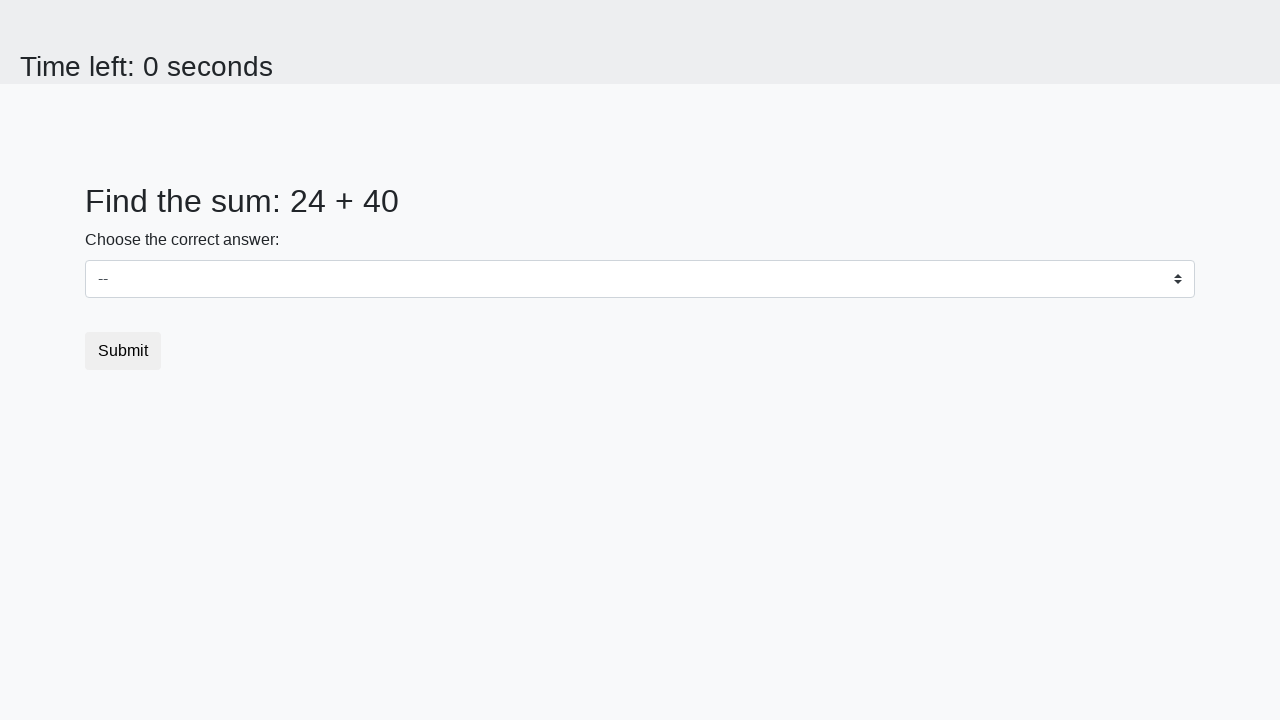

Selected '64' from dropdown menu on #dropdown
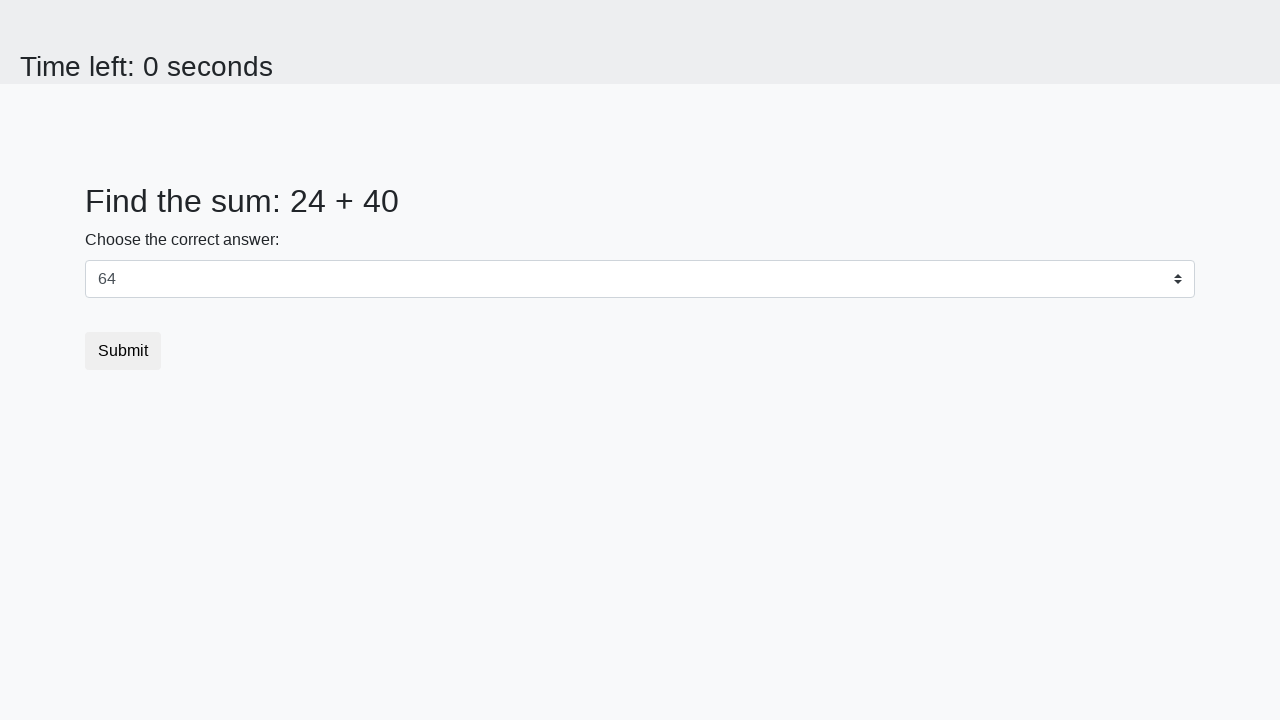

Clicked submit button at (123, 351) on .btn
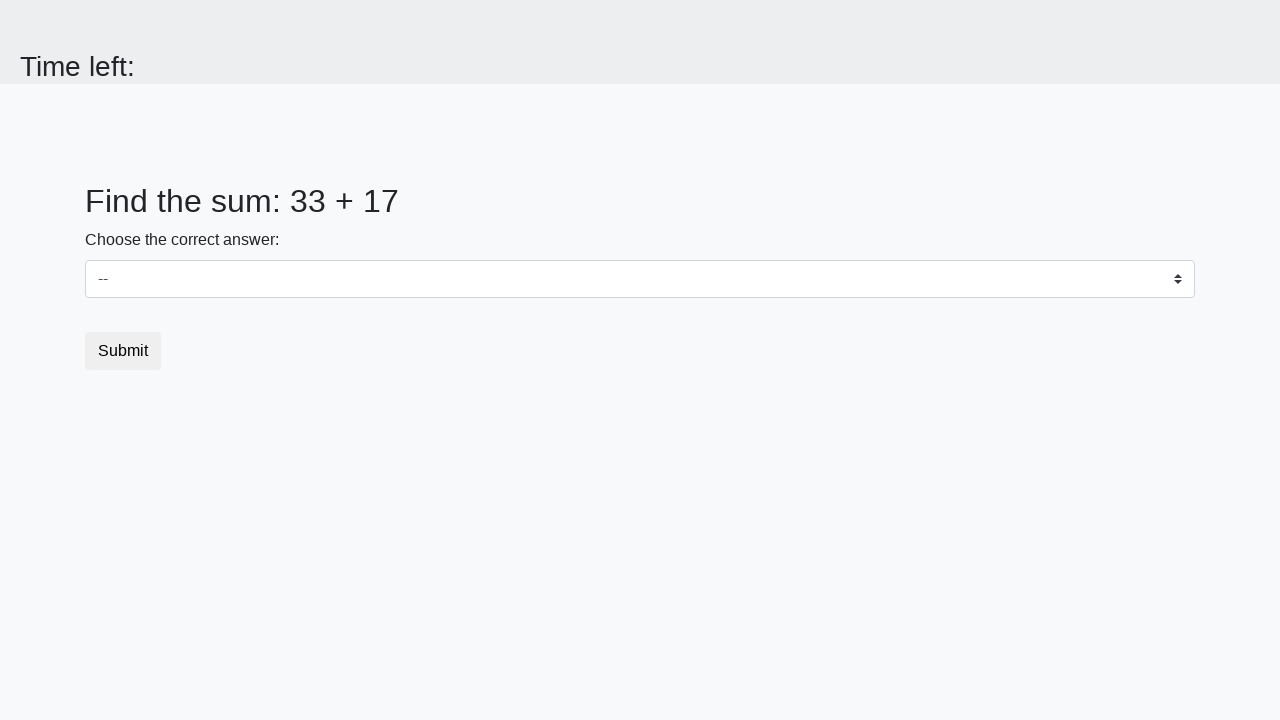

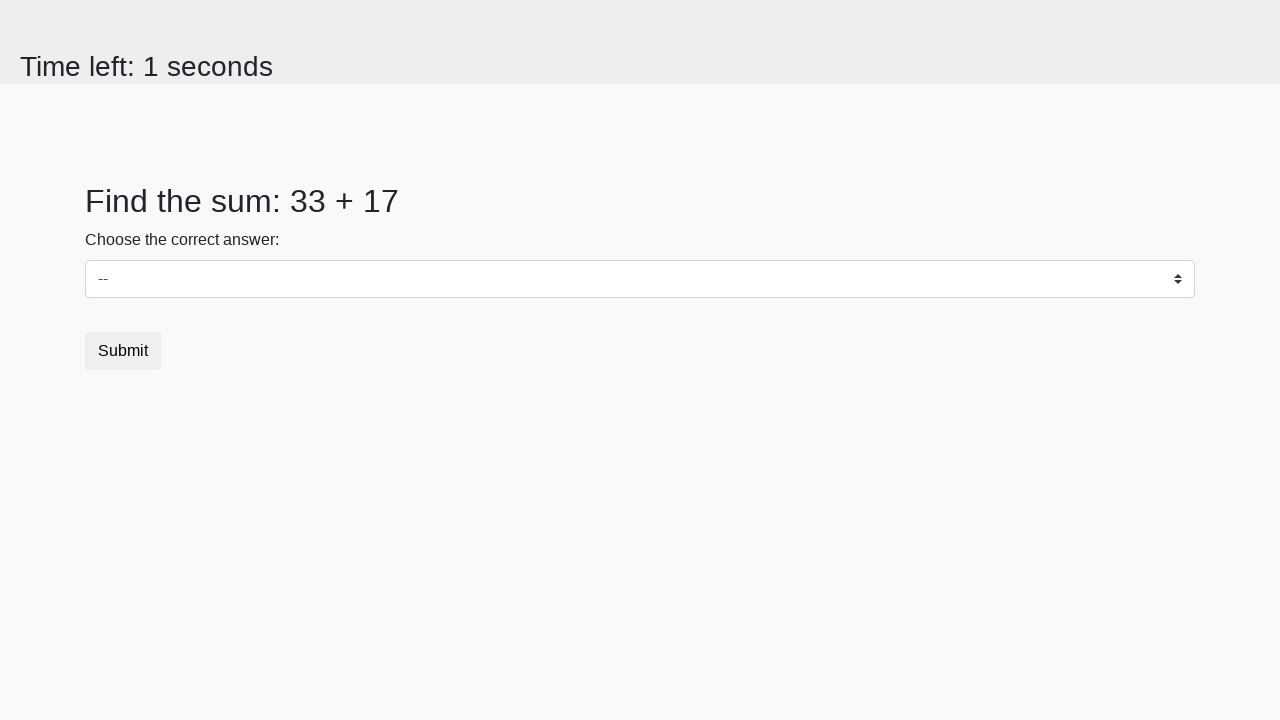